Tests the Python.org website by performing a search for "Python" and verifying the search results

Starting URL: https://www.python.org/

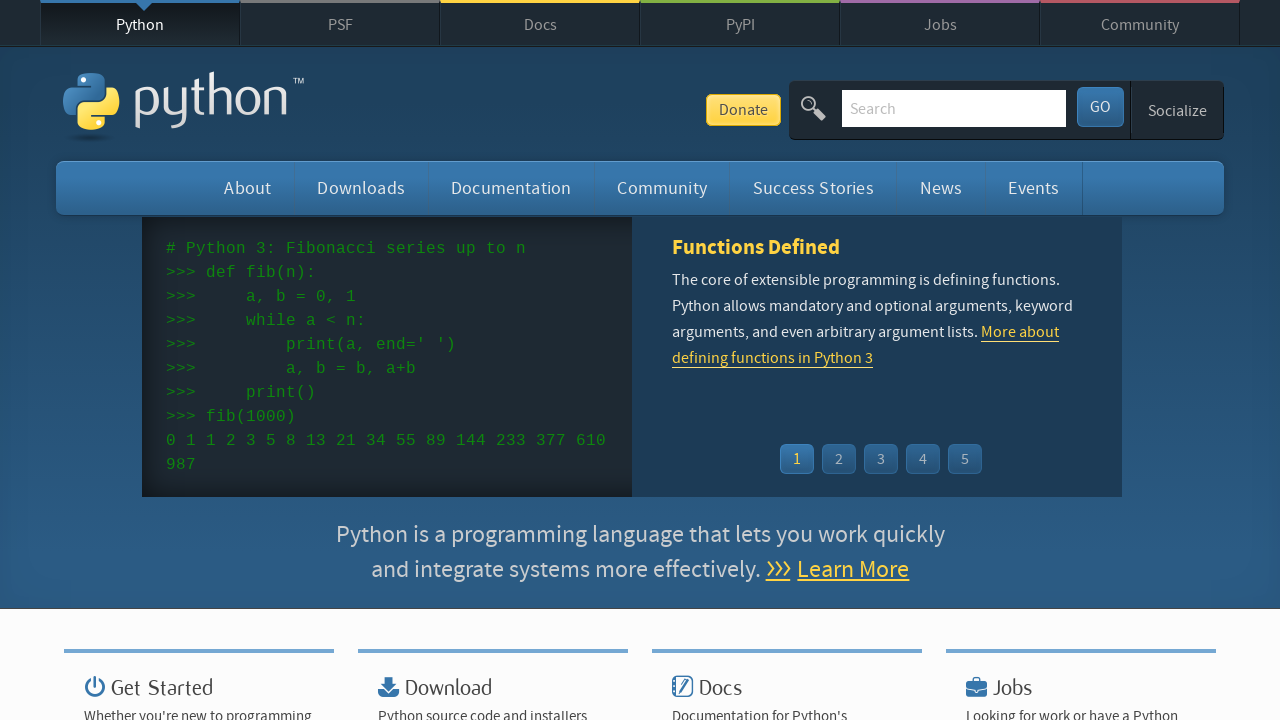

Filled search bar with 'Python' on input[name='q']
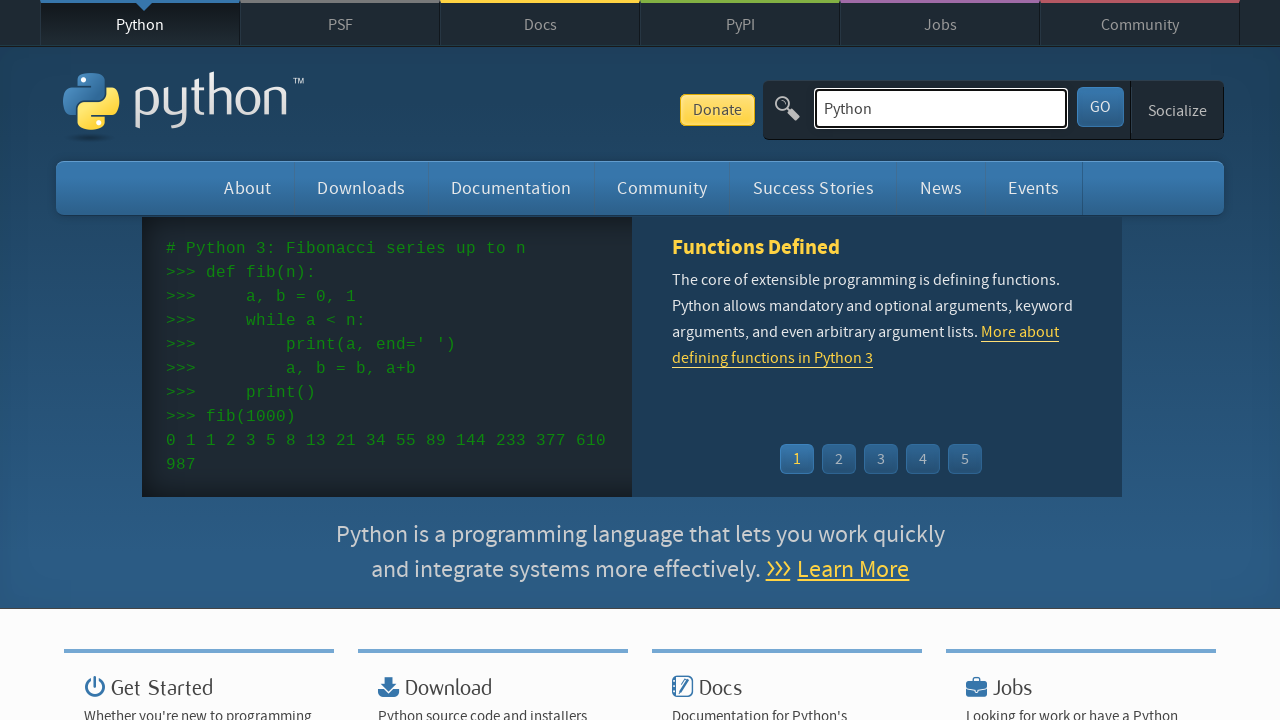

Pressed Enter to submit search on input[name='q']
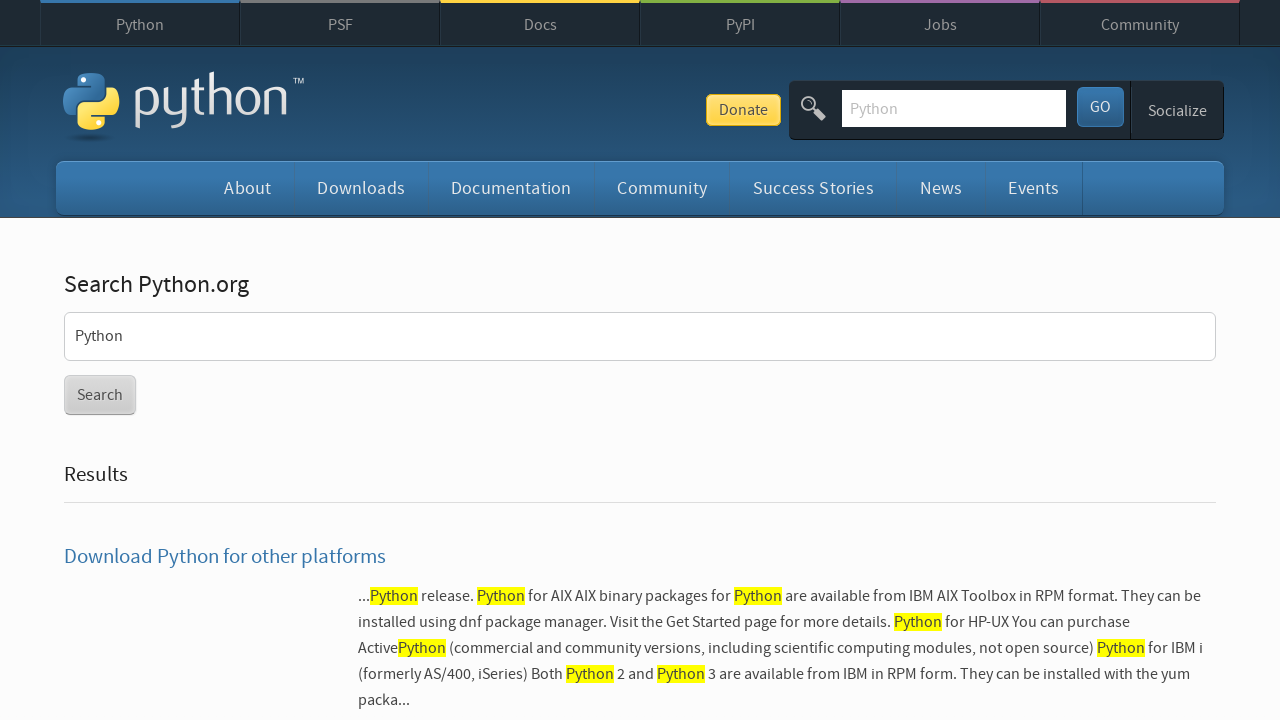

Search results loaded - list of recent events appeared
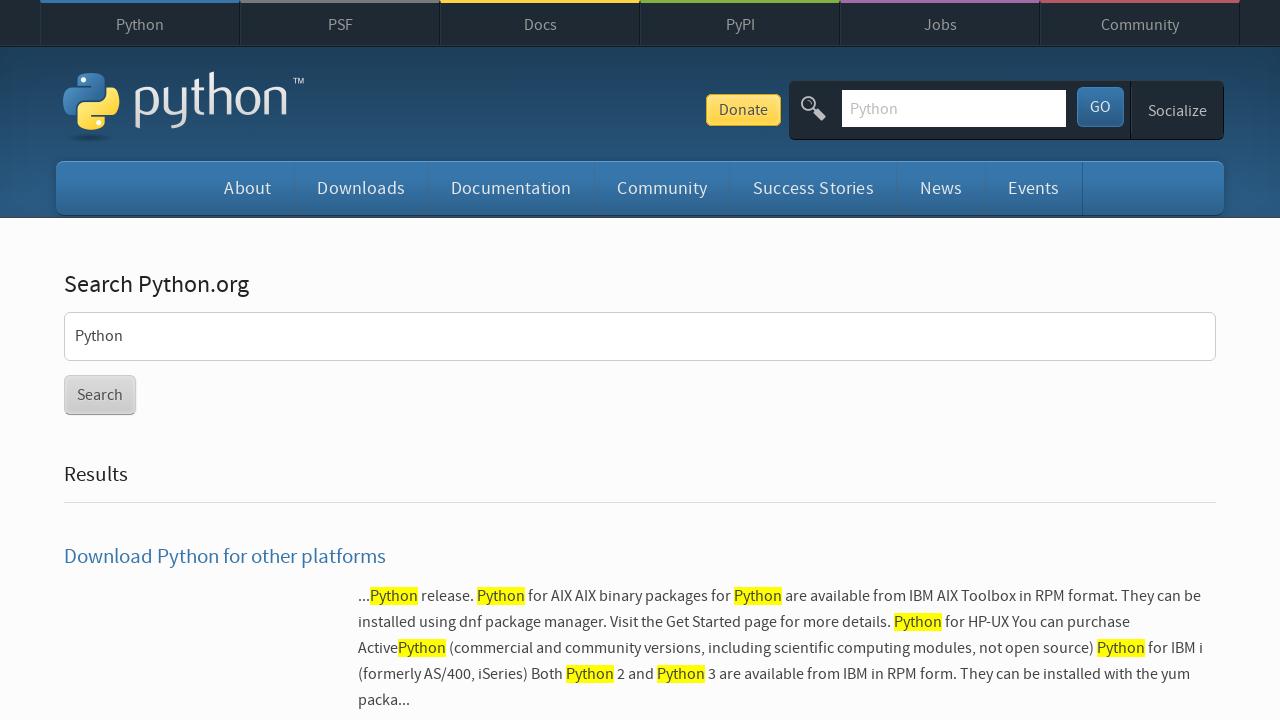

Verified page title is 'Welcome to Python.org'
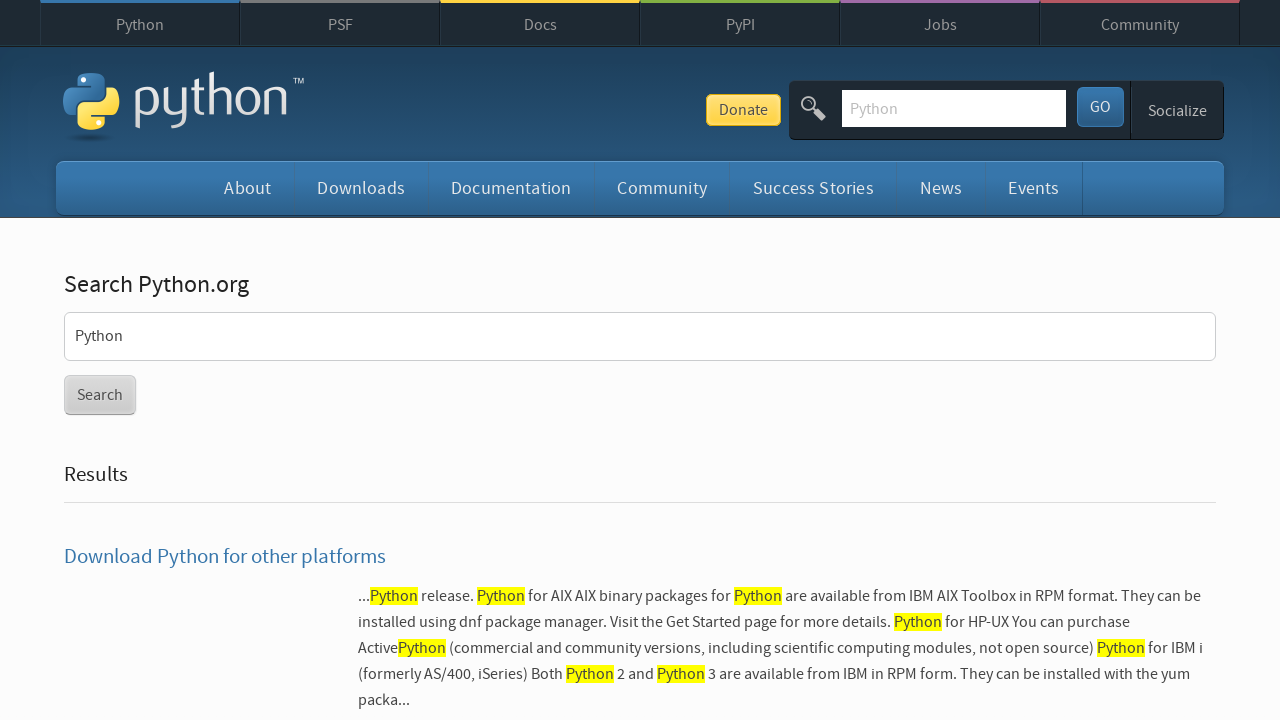

Verified 'Python' is present in search results
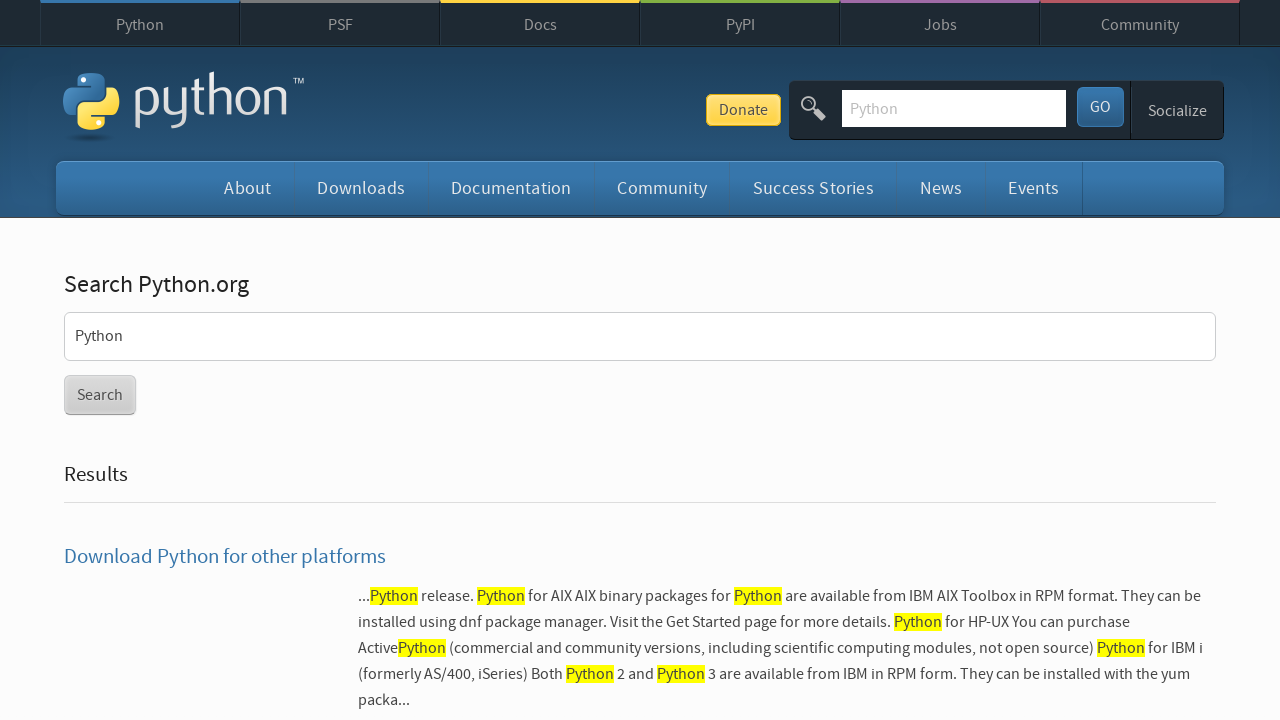

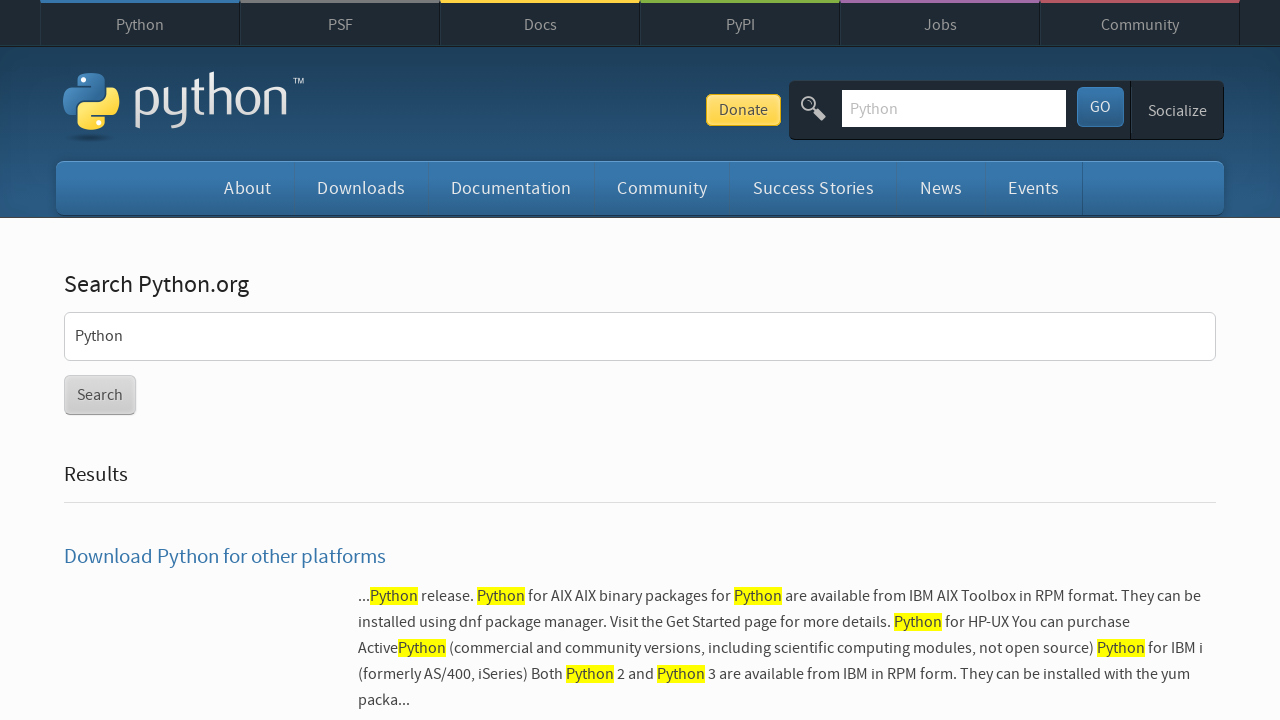